Checks if the blog button element is clickable/enabled

Starting URL: https://v5.webdriver.io

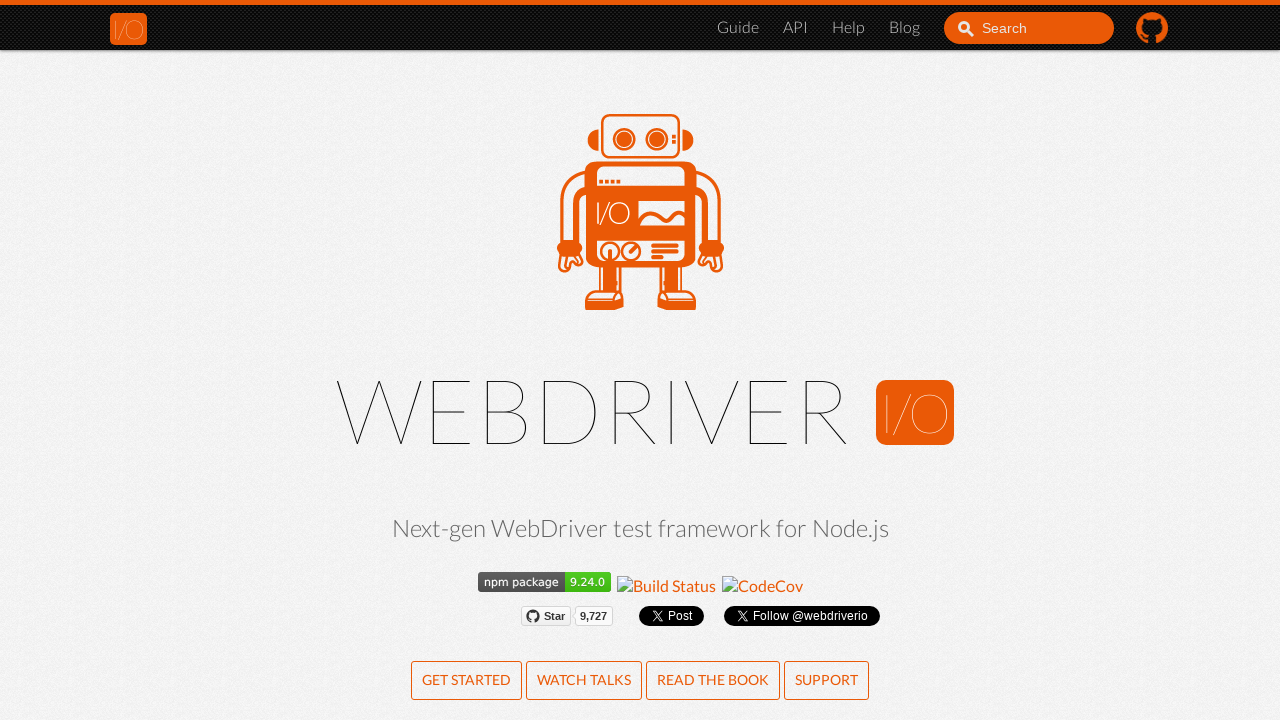

Navigated to https://v5.webdriver.io
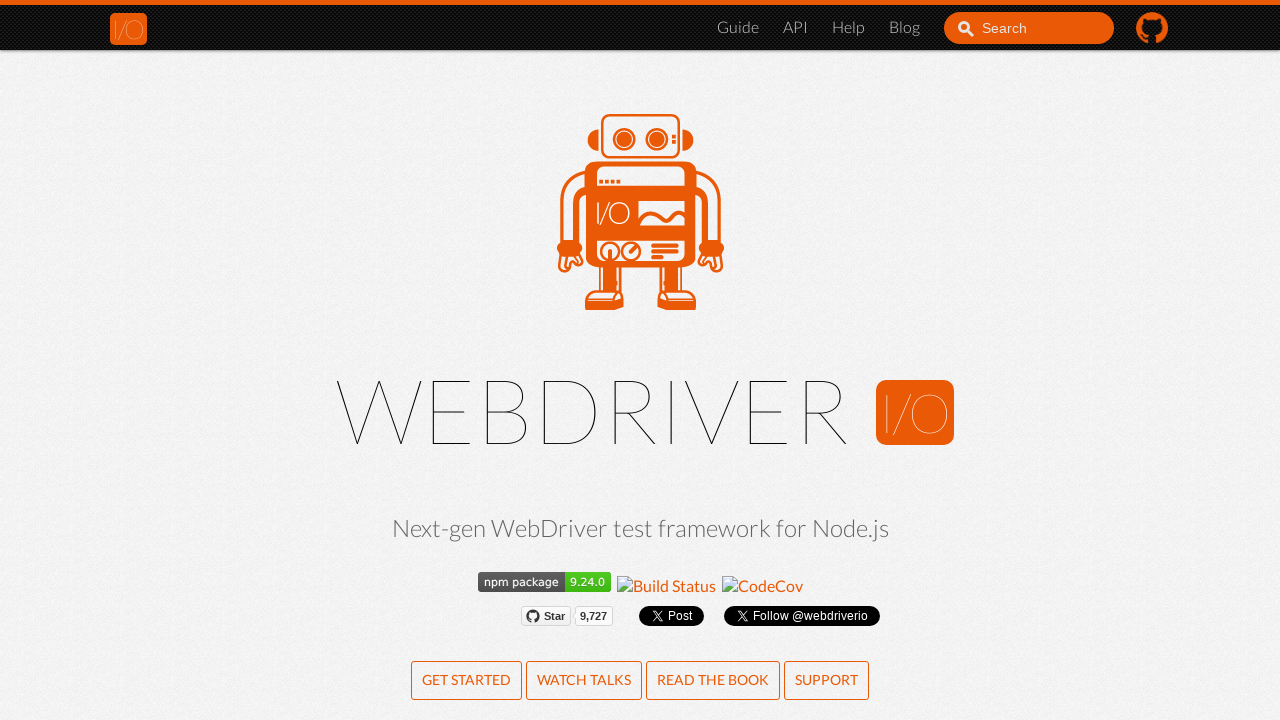

Blog button element loaded on page
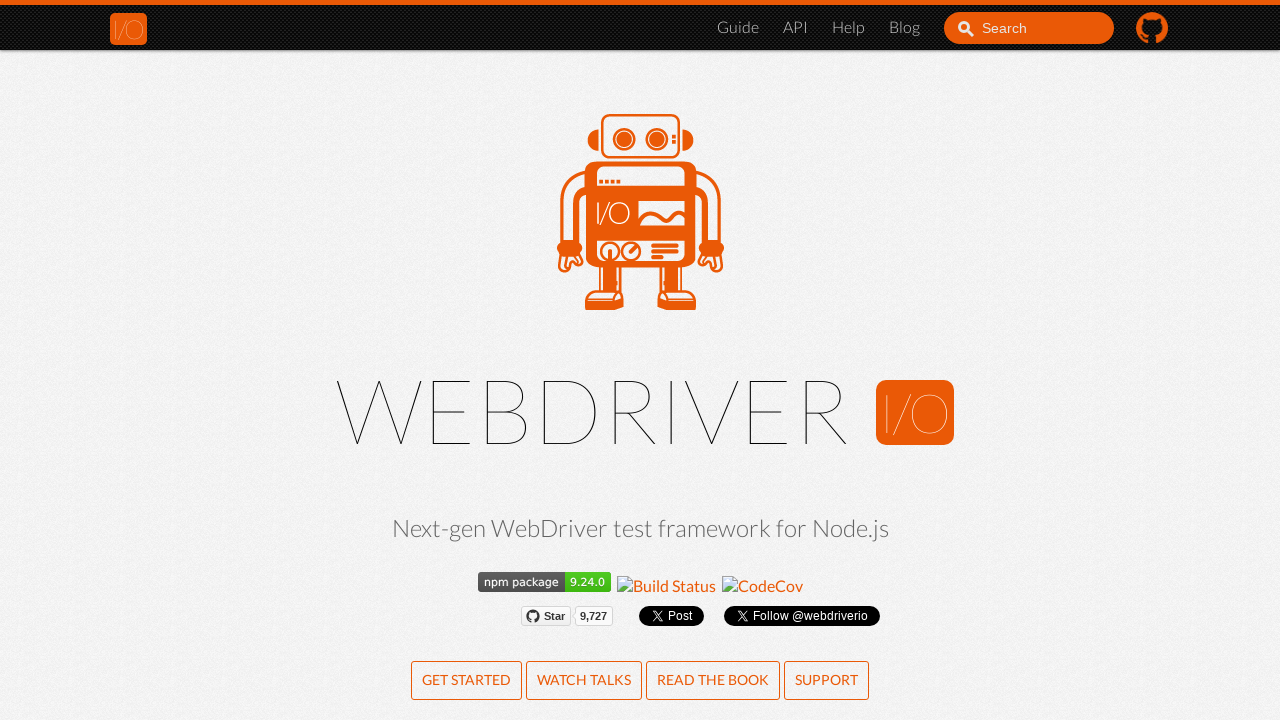

Checked if blog button is clickable/enabled: True
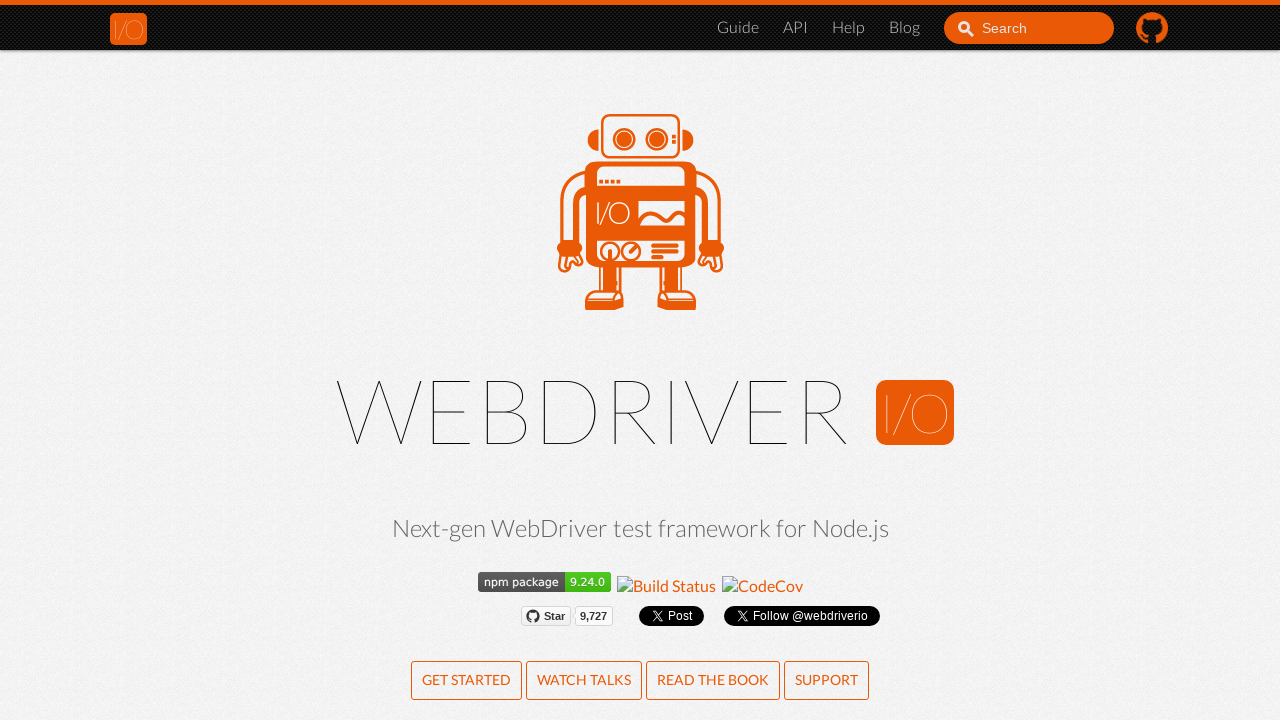

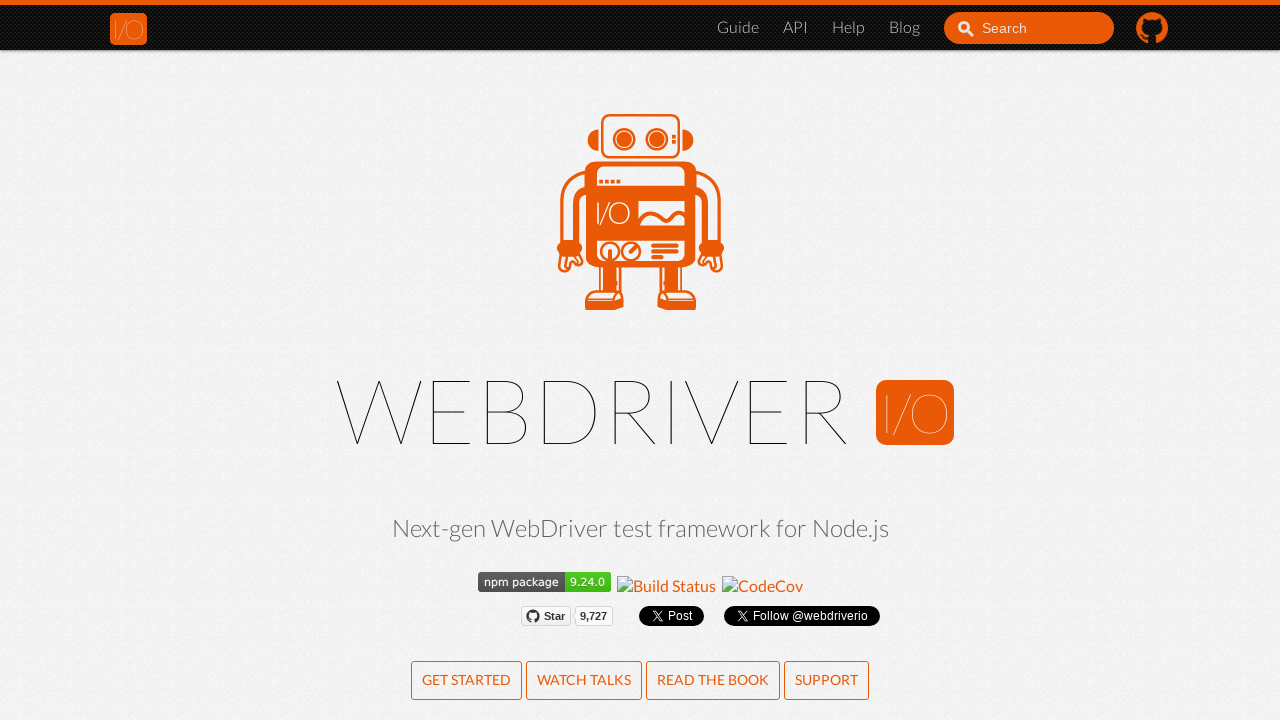